Navigates to Rahul Shetty Academy inbox page and verifies the page loads by checking the title and URL are accessible.

Starting URL: https://rahulshettyacademy.com/#/inbox

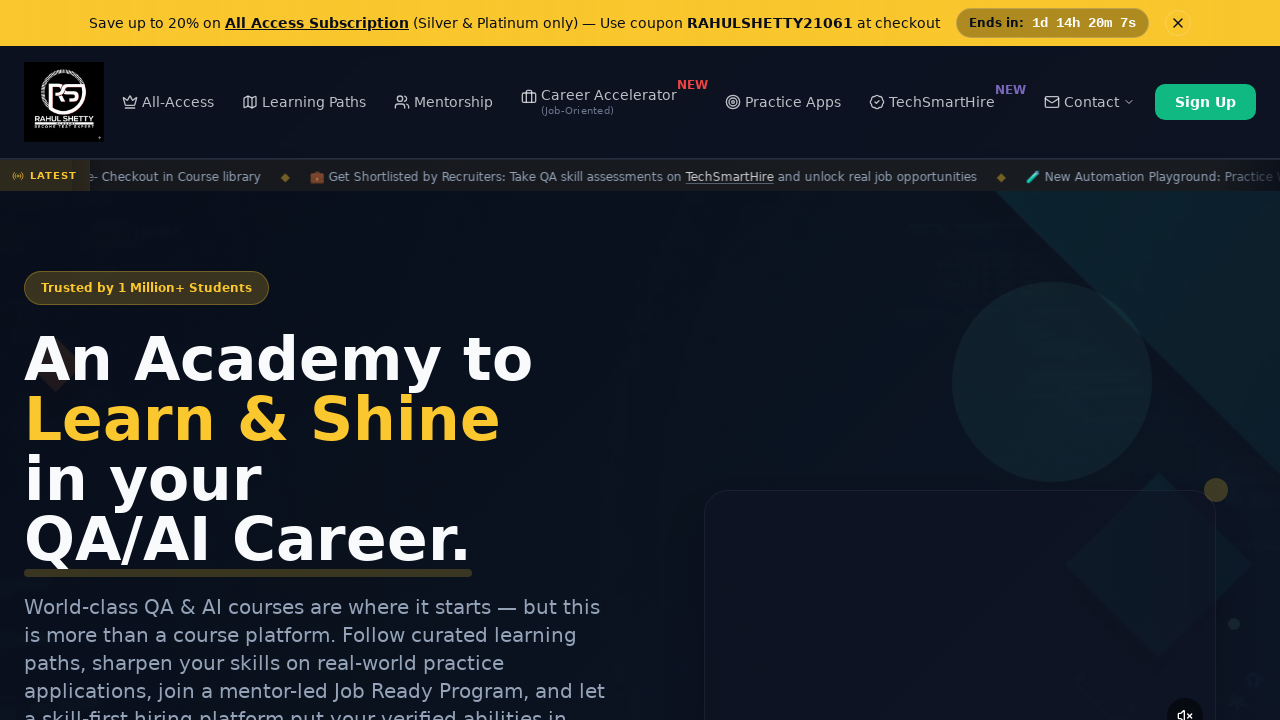

Waited for page to reach domcontentloaded state
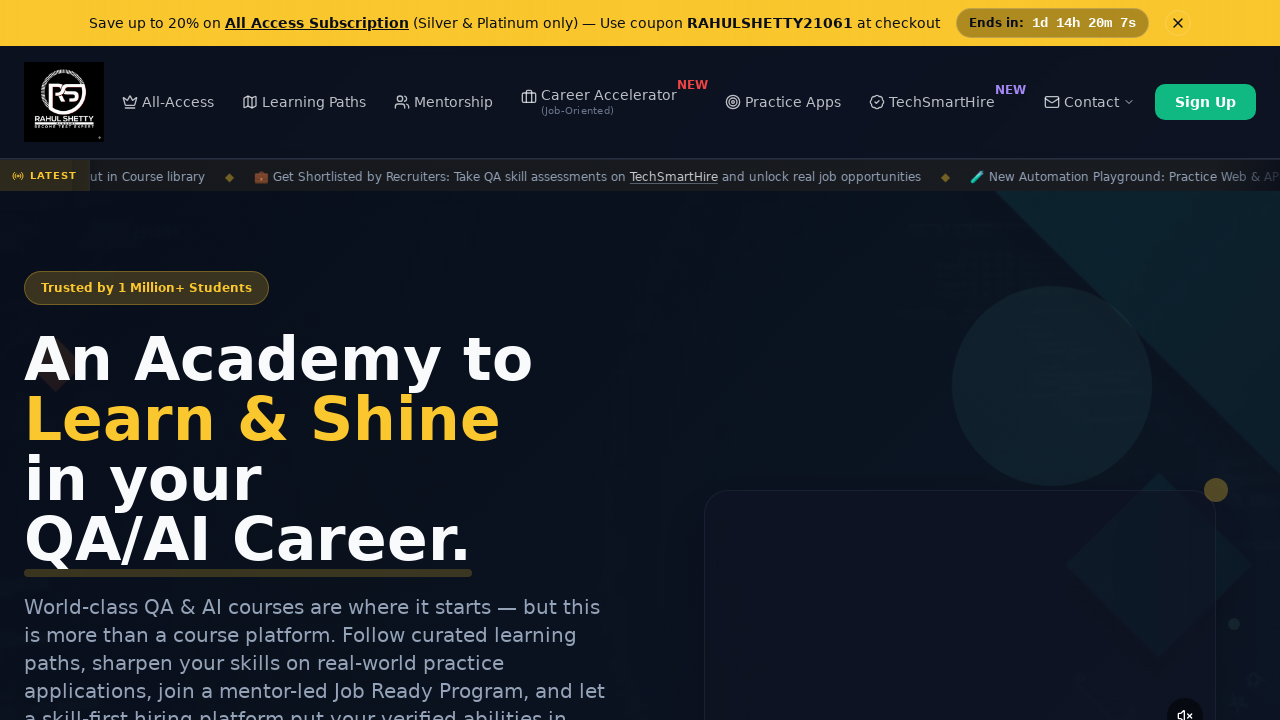

Retrieved page title: Rahul Shetty Academy | QA Automation, Playwright, AI Testing & Online Training
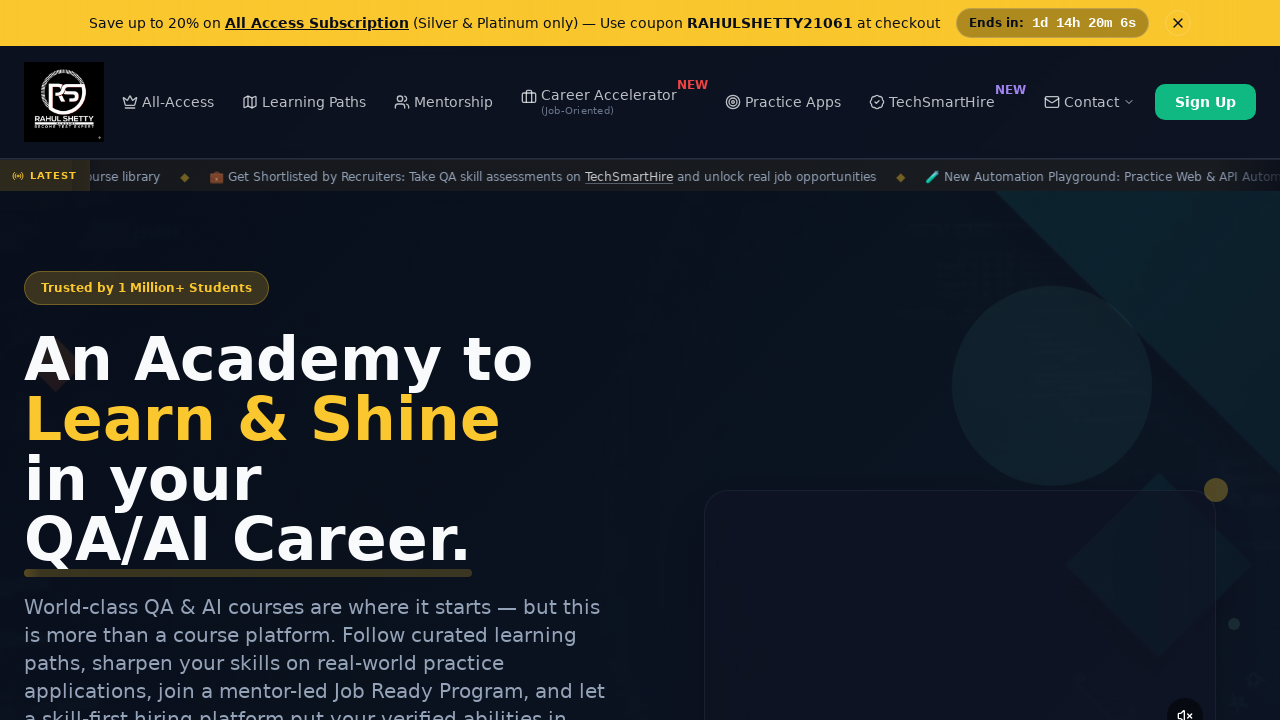

Retrieved current URL: https://rahulshettyacademy.com/#/inbox
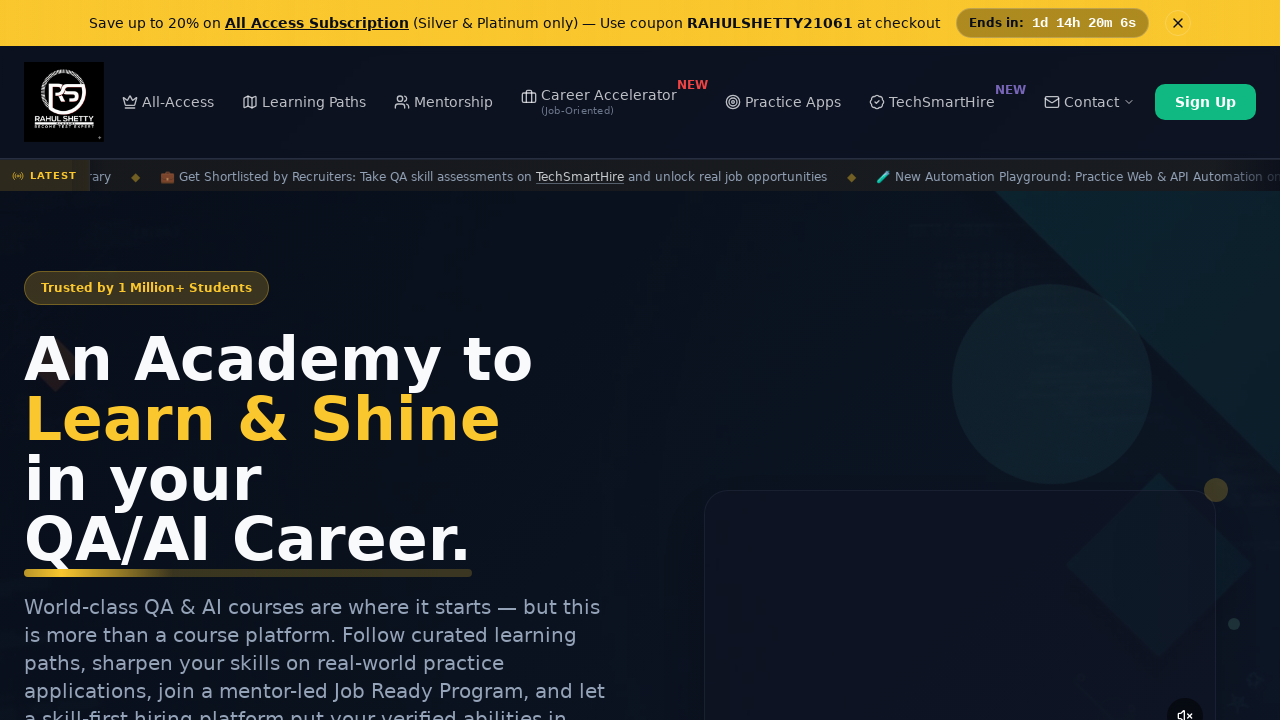

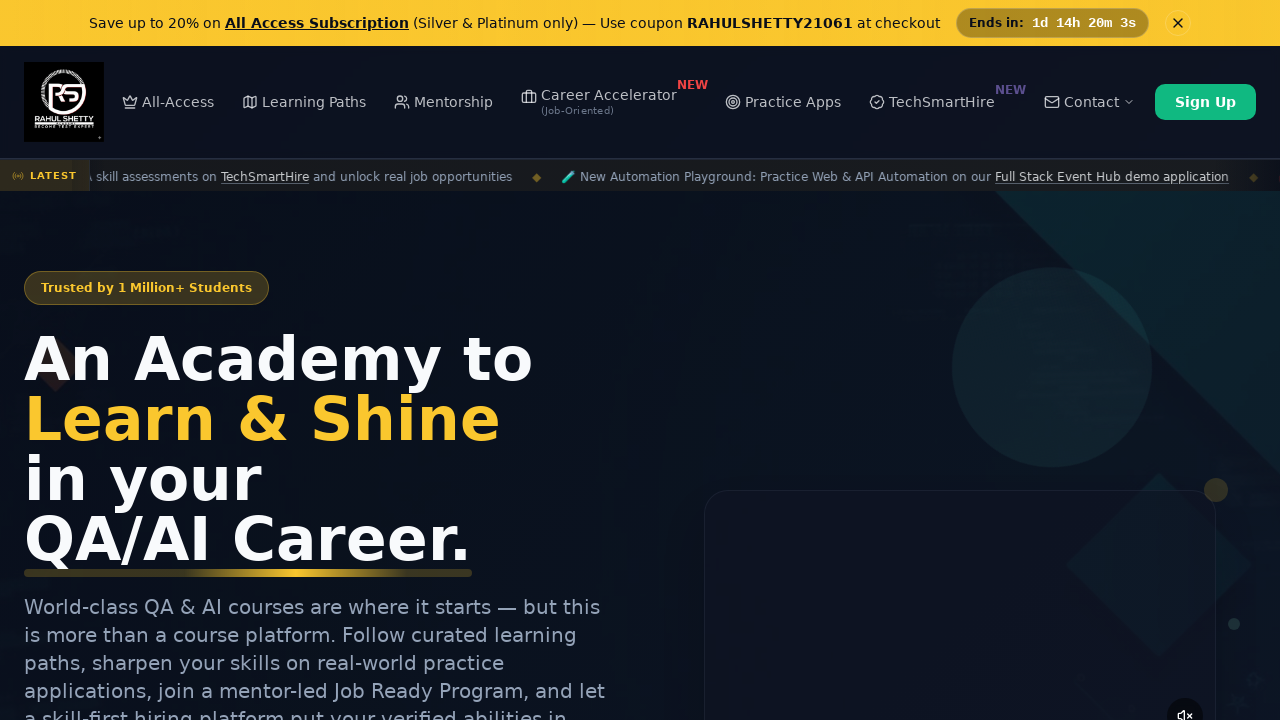